Tests drag and drop using click-and-hold approach, holding the source element and moving it to the target element before releasing.

Starting URL: https://jqueryui.com/droppable/

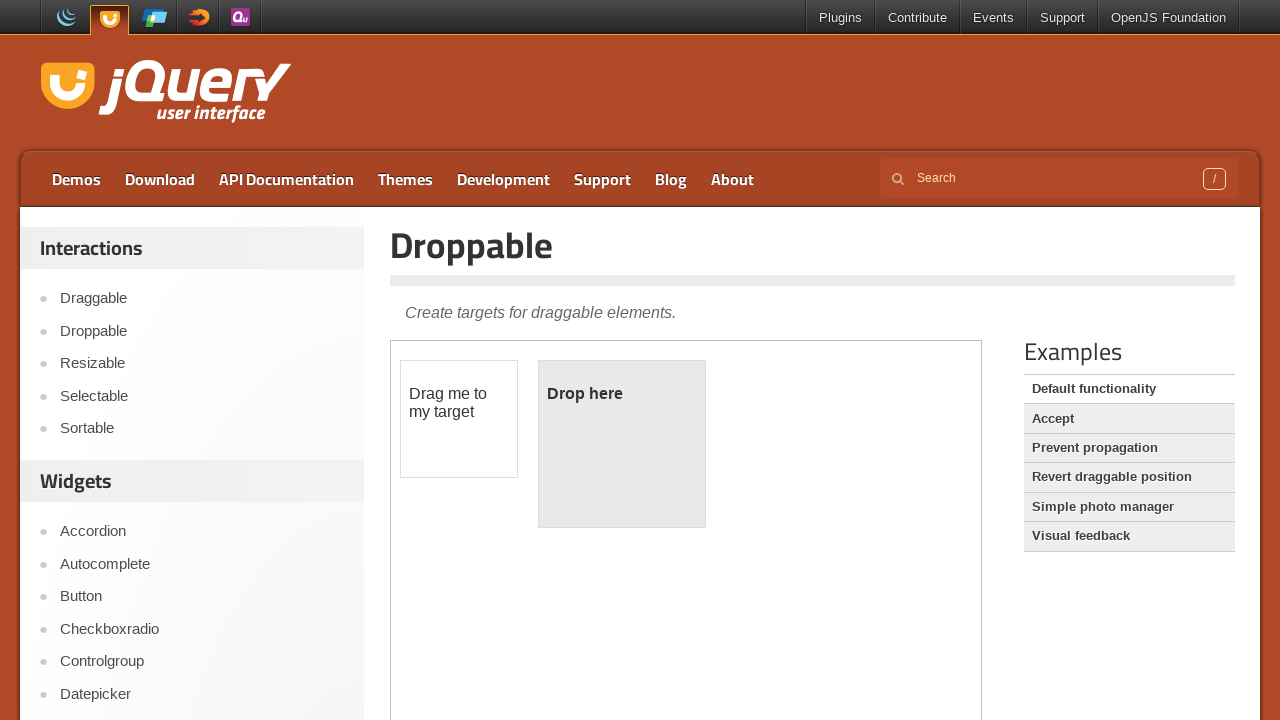

Located iframe containing draggable elements
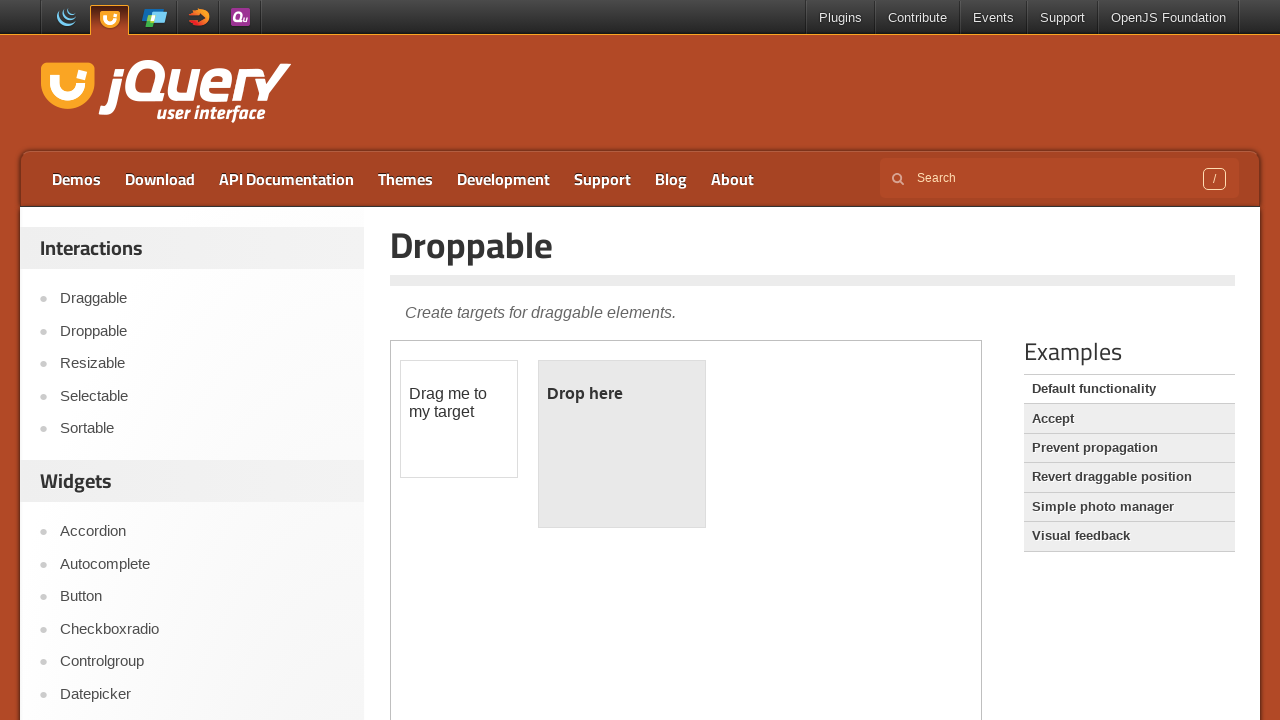

Located source draggable element
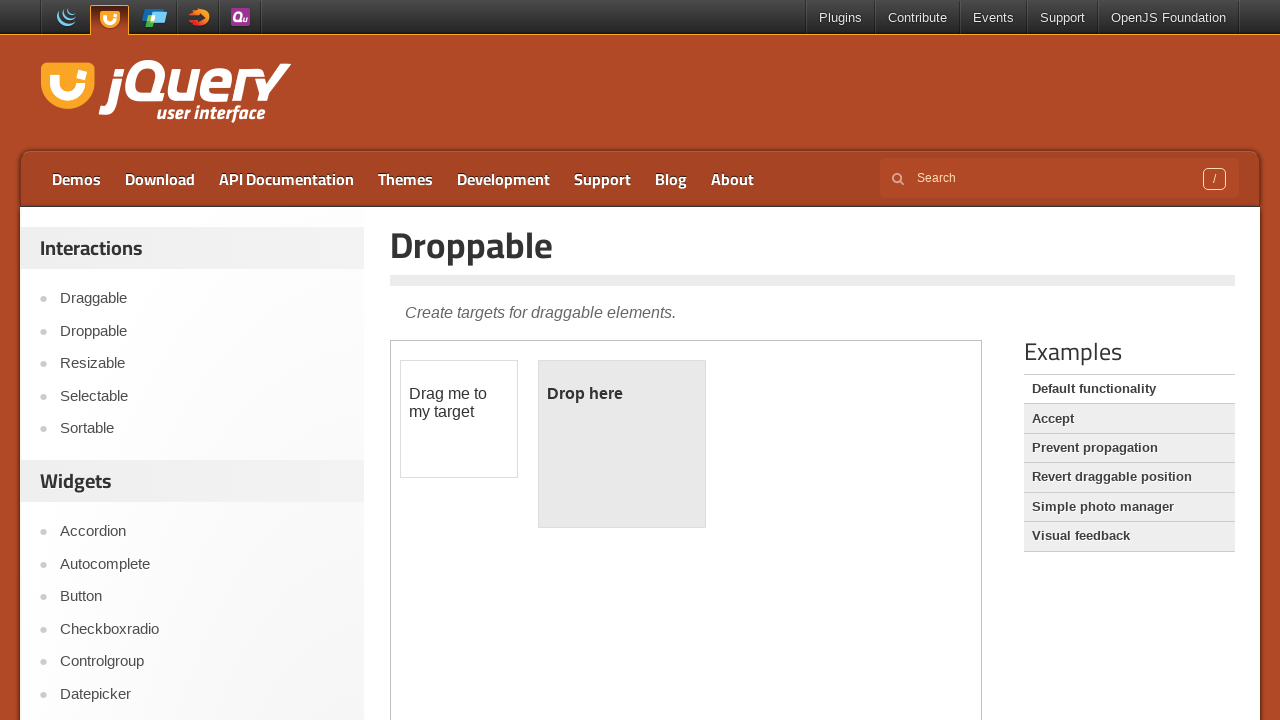

Located target droppable element
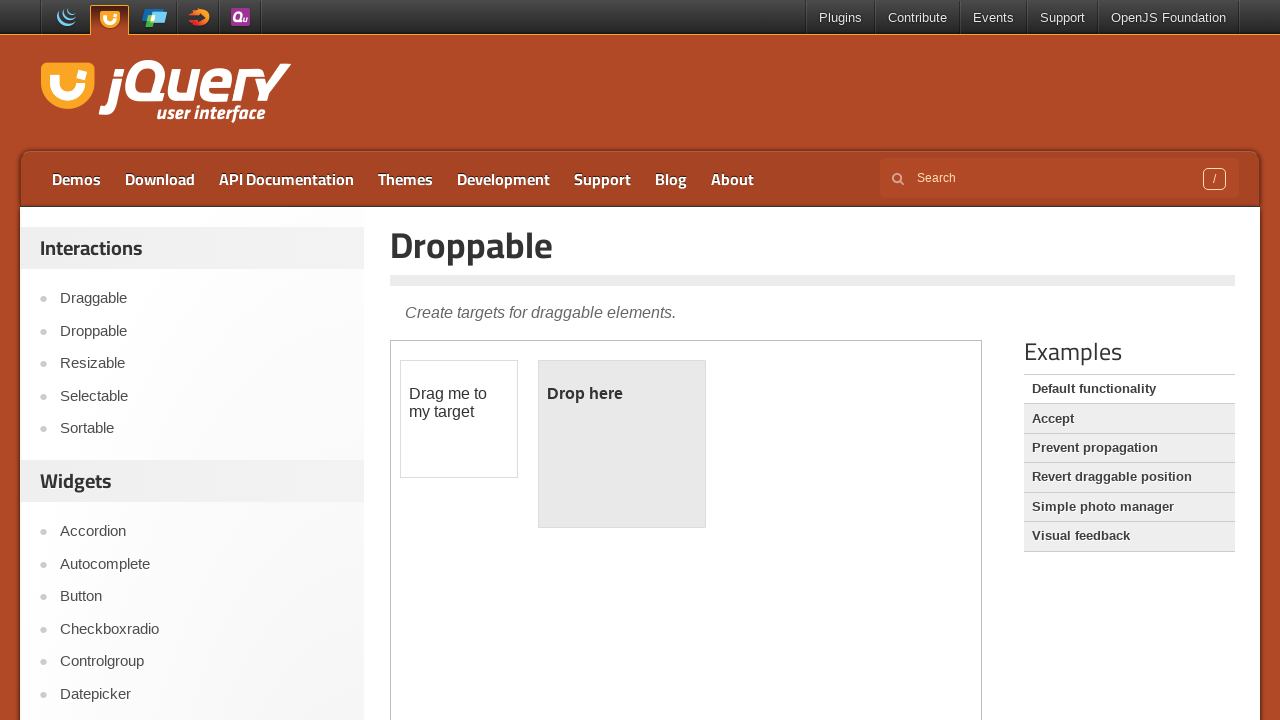

Performed drag and drop using click-and-hold approach from source to target element at (622, 444)
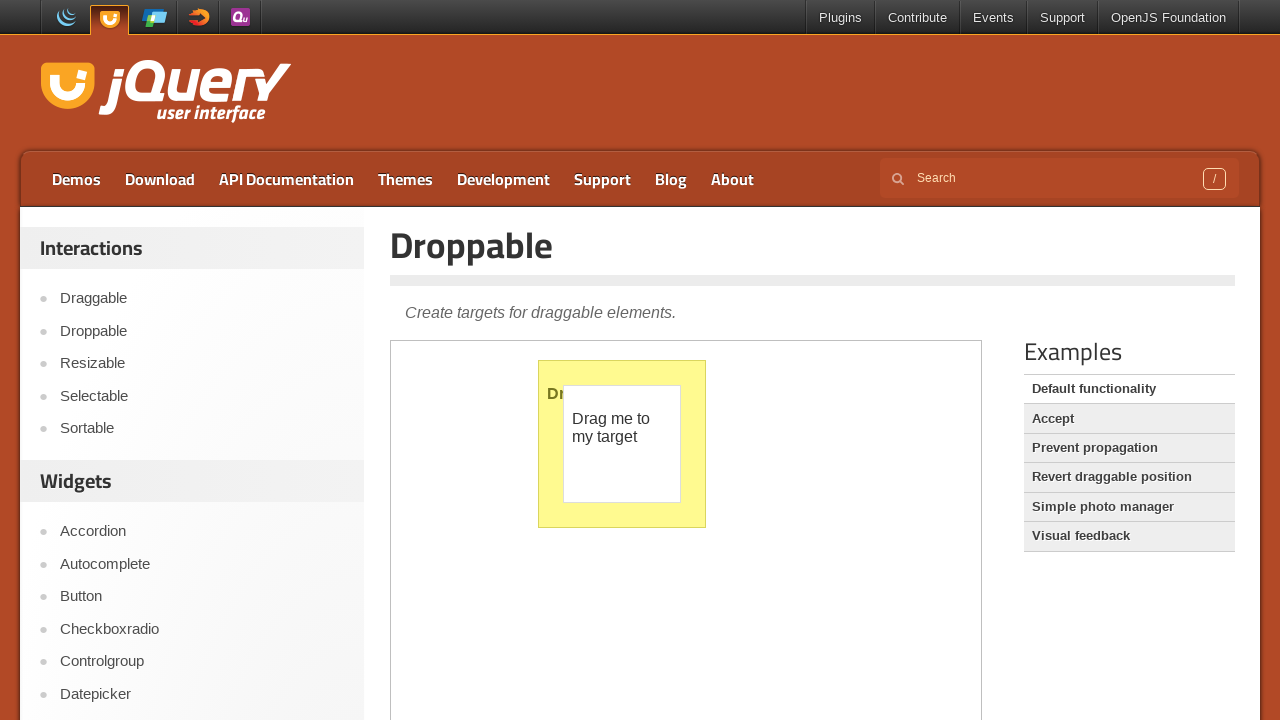

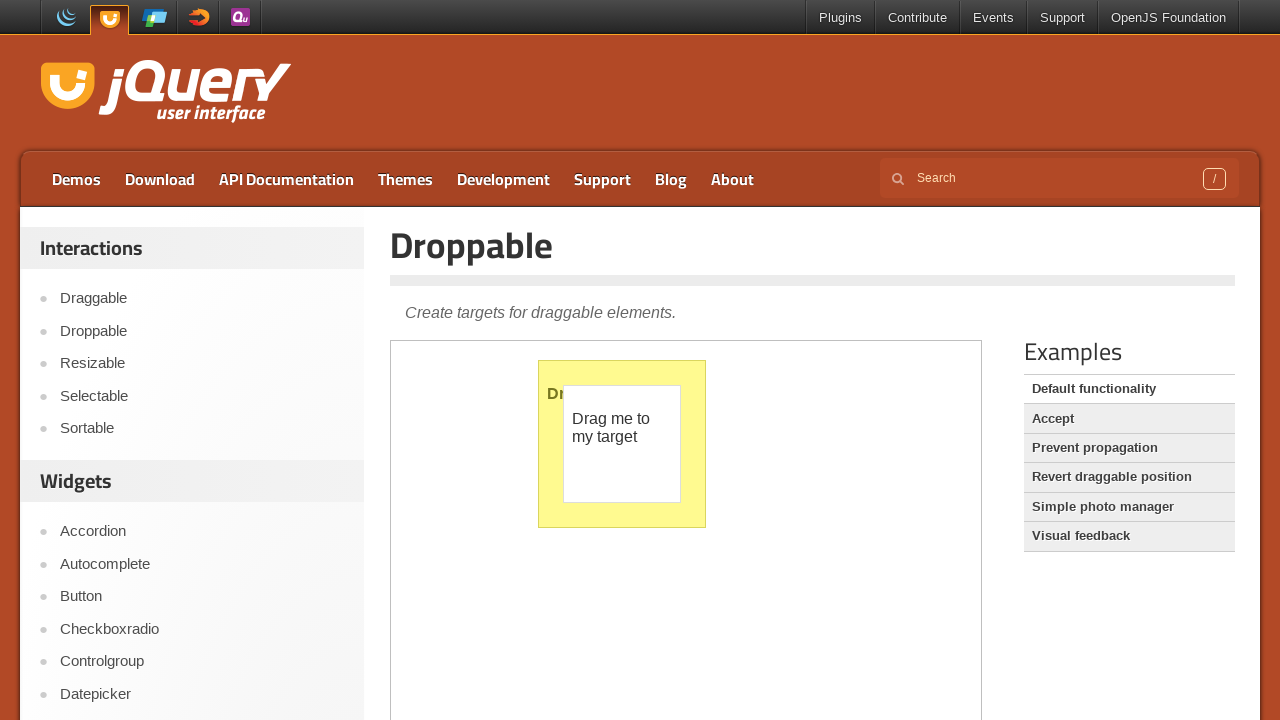